Tests keyboard input events by pressing a key and then performing a Ctrl+A, Ctrl+C key combination to select all and copy

Starting URL: https://www.training-support.net/selenium/input-events

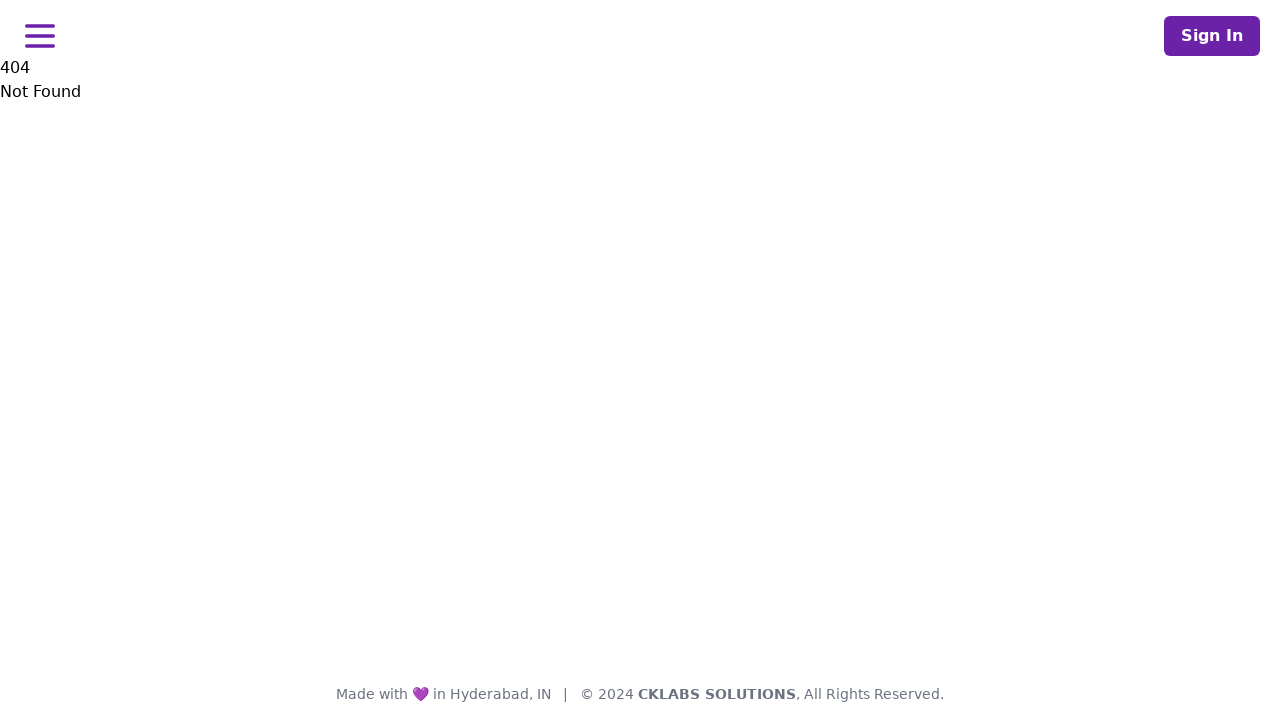

Pressed key 'A' (first name initial)
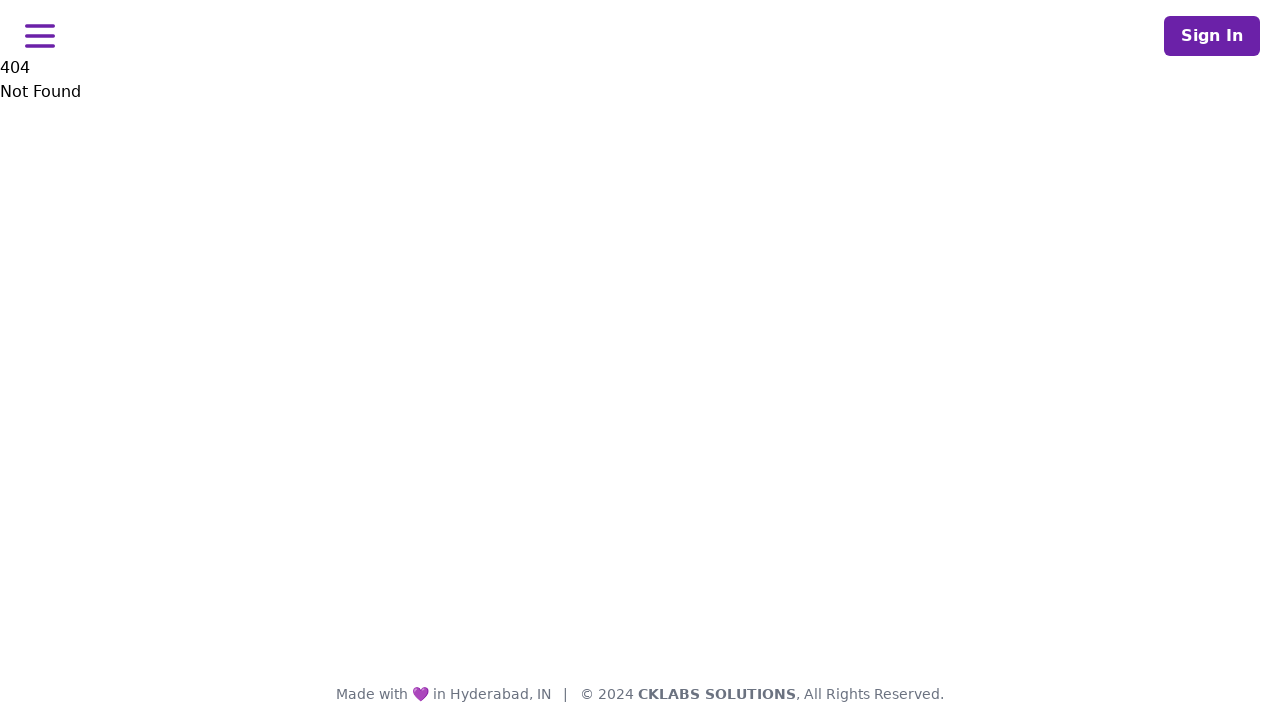

Pressed Ctrl+A to select all text
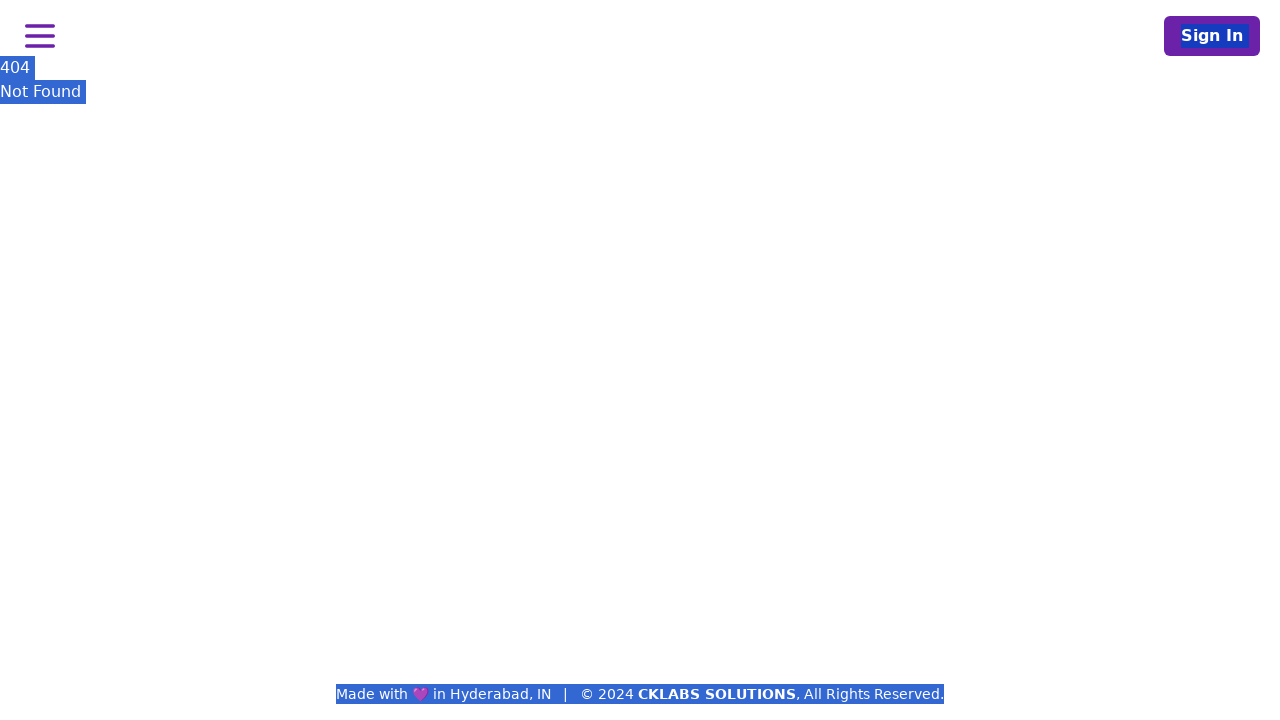

Pressed Ctrl+C to copy selected text
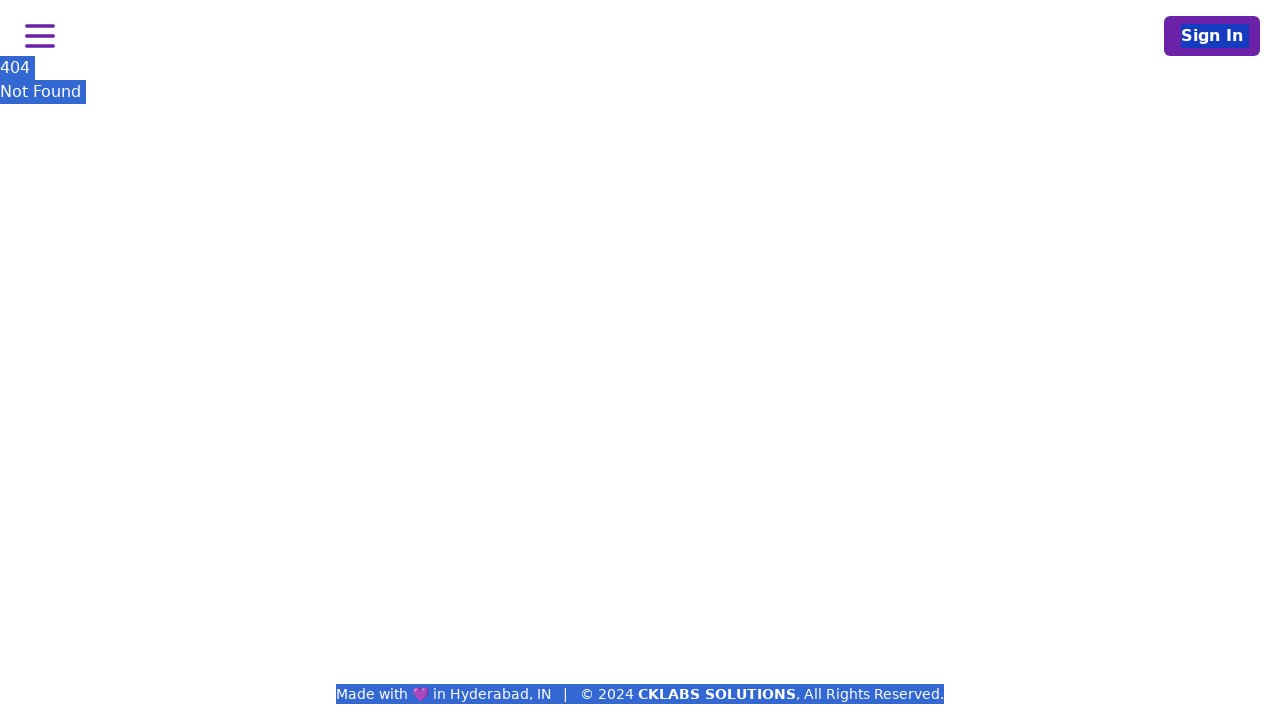

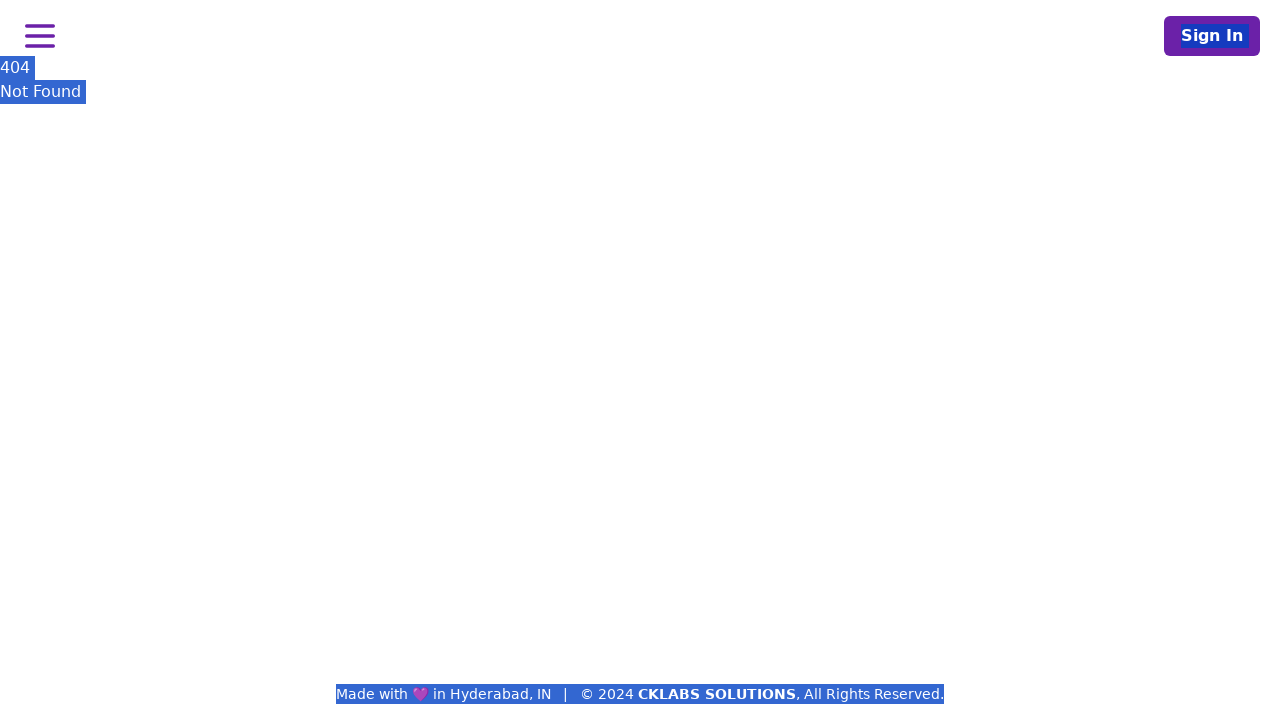